Navigates to a page, clicks a dynamically calculated link, fills out a form with personal information, and submits it

Starting URL: http://suninjuly.github.io/find_link_text

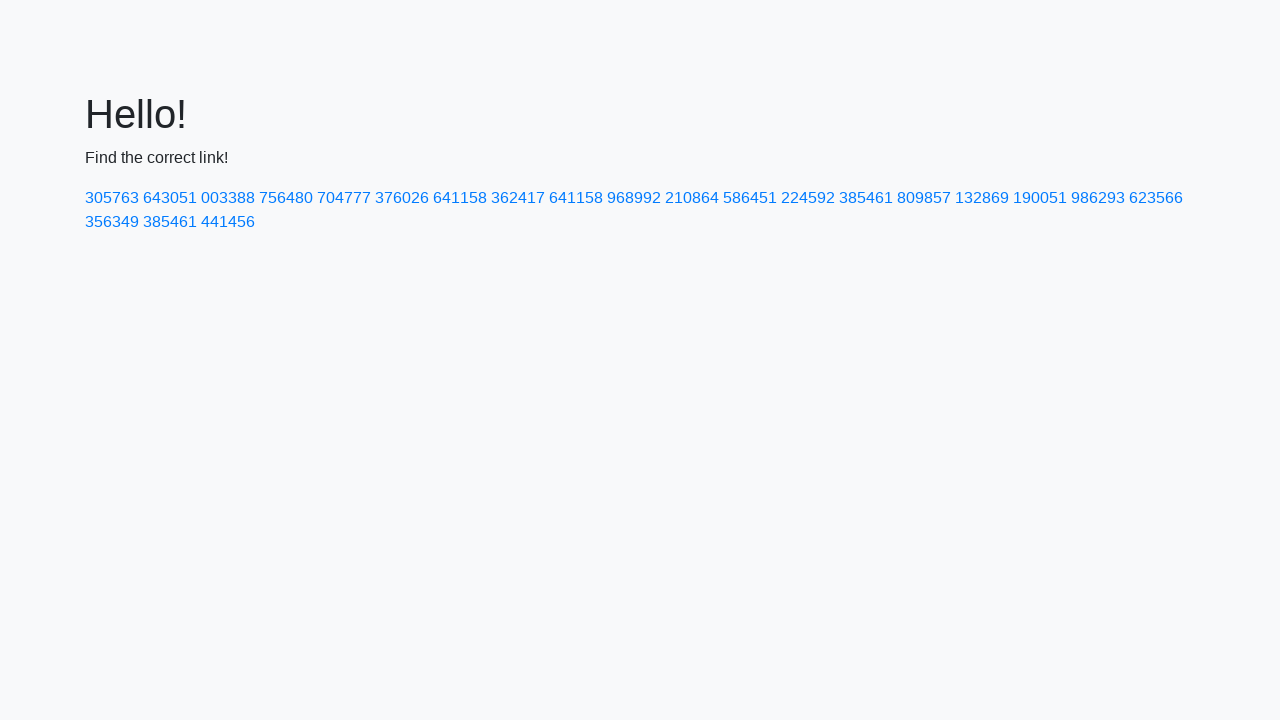

Clicked dynamically calculated link with text '224592' at (808, 198) on text=224592
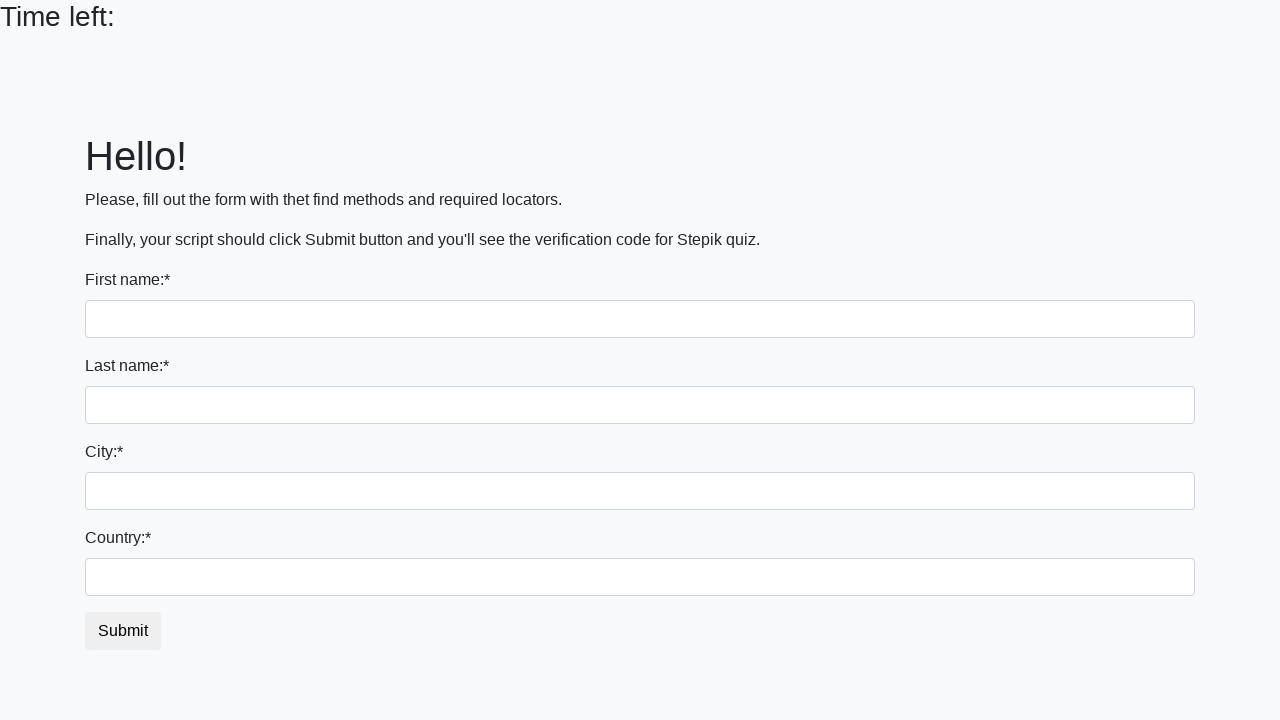

Filled first name field with 'Ivan' on input:first-of-type
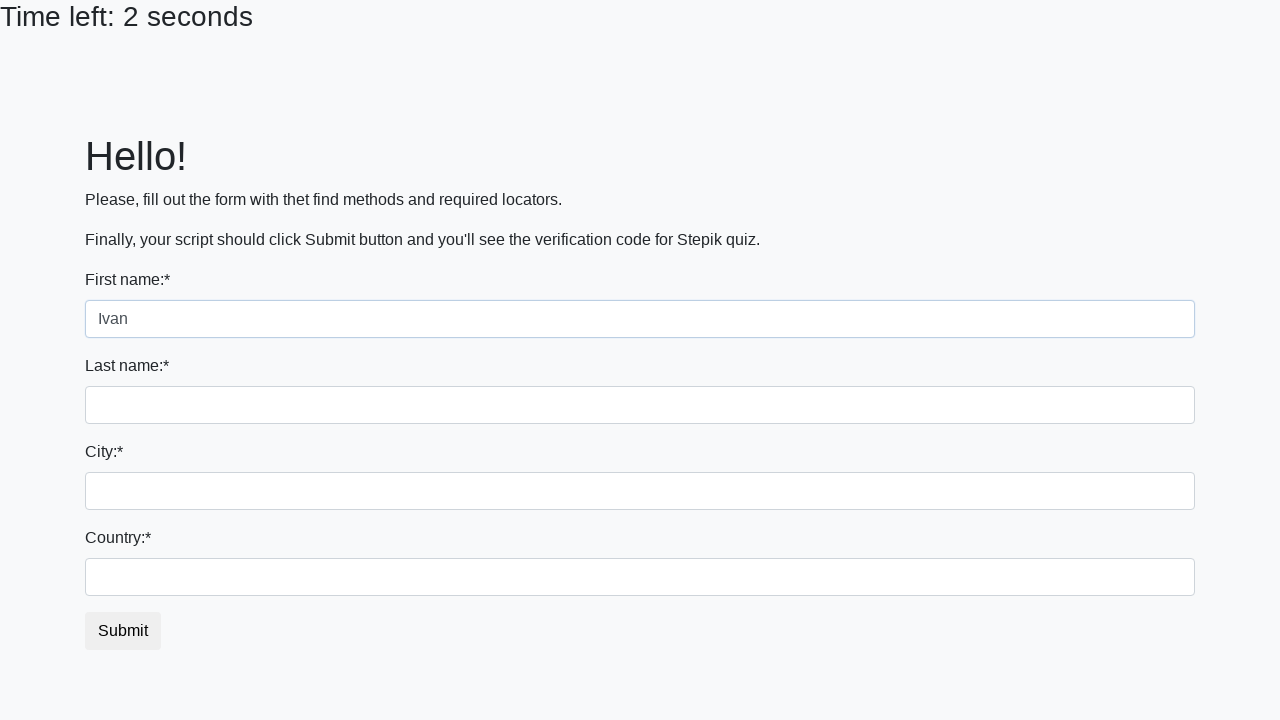

Filled last name field with 'Petrov' on input[name='last_name']
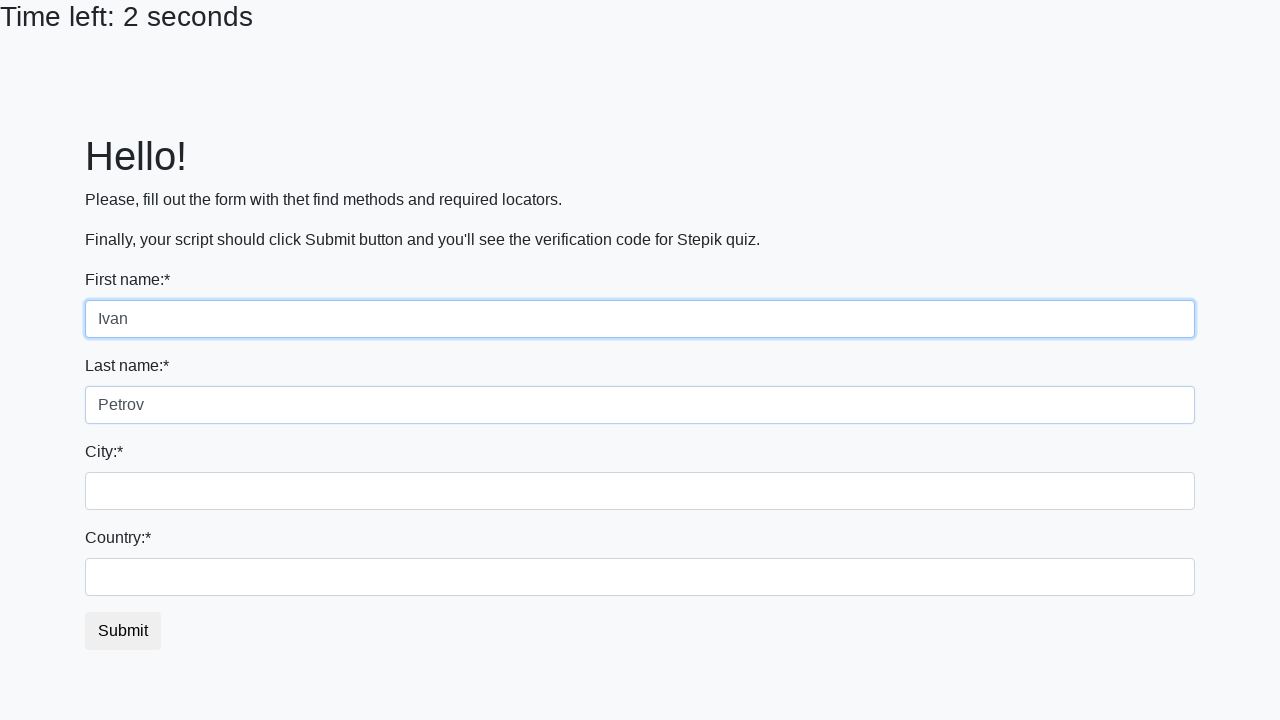

Filled city field with 'Smolensk' on .city
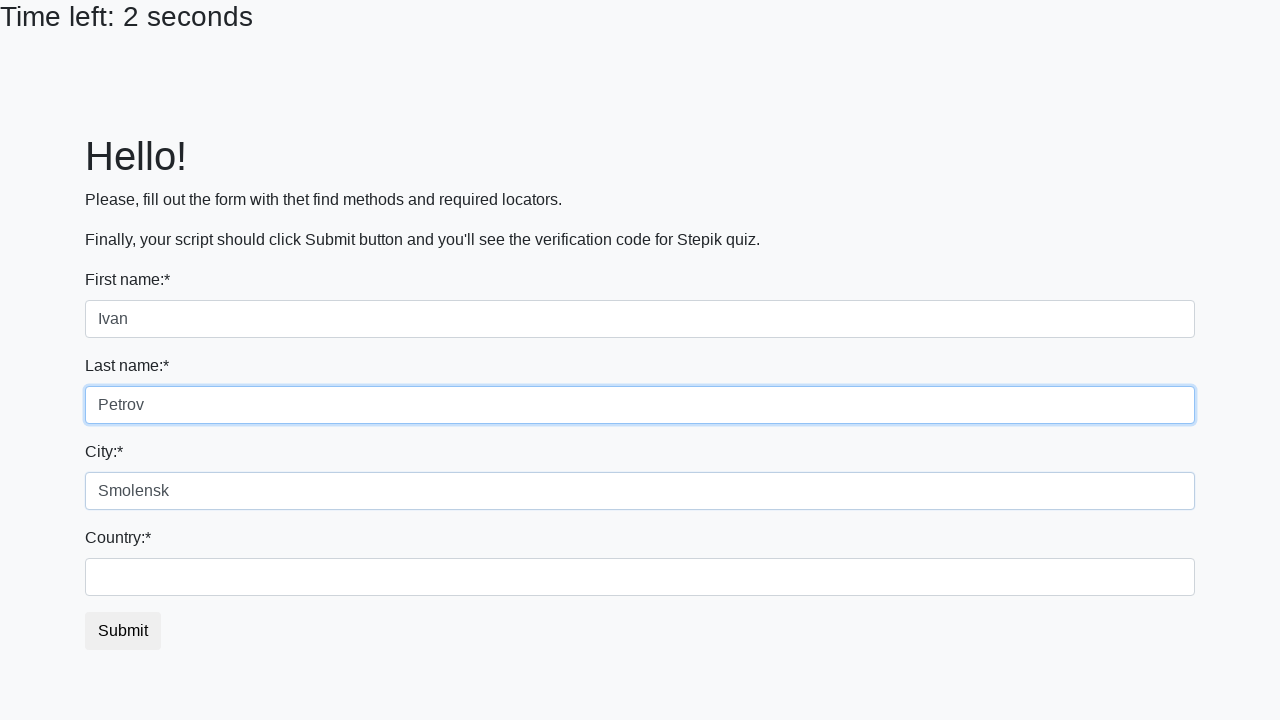

Filled country field with 'Russia' on #country
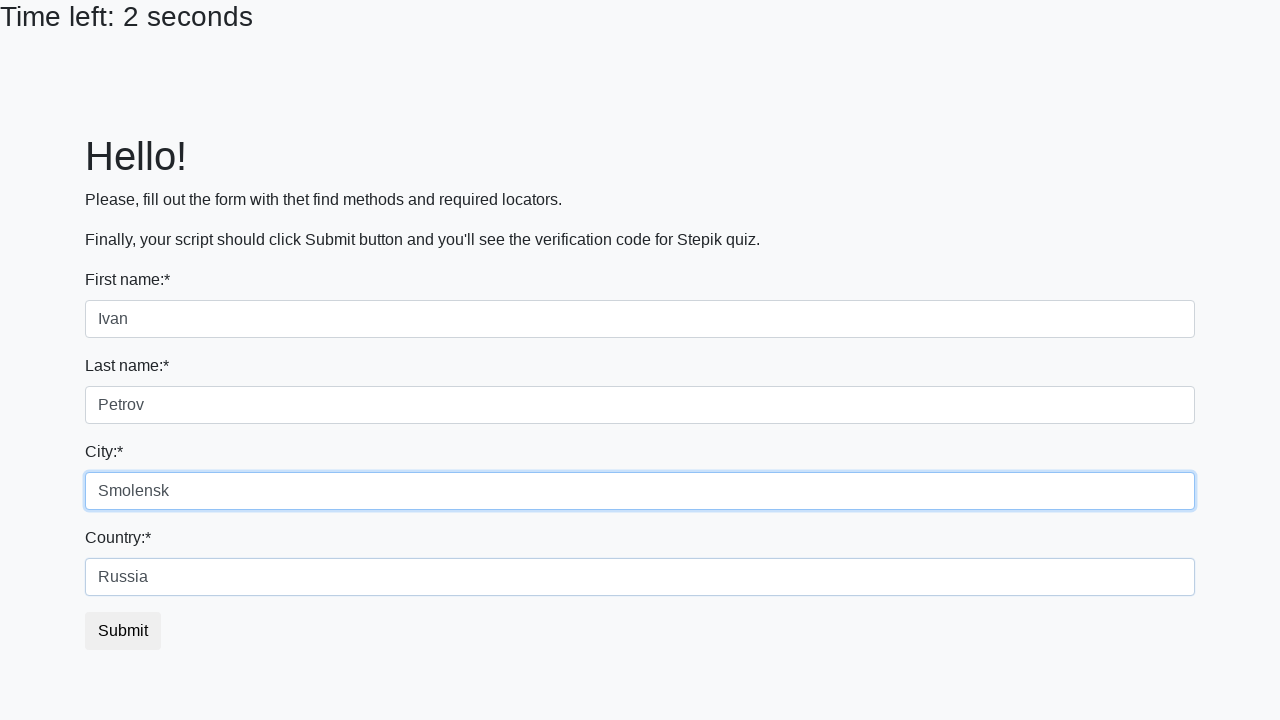

Clicked submit button to submit form at (123, 631) on button.btn
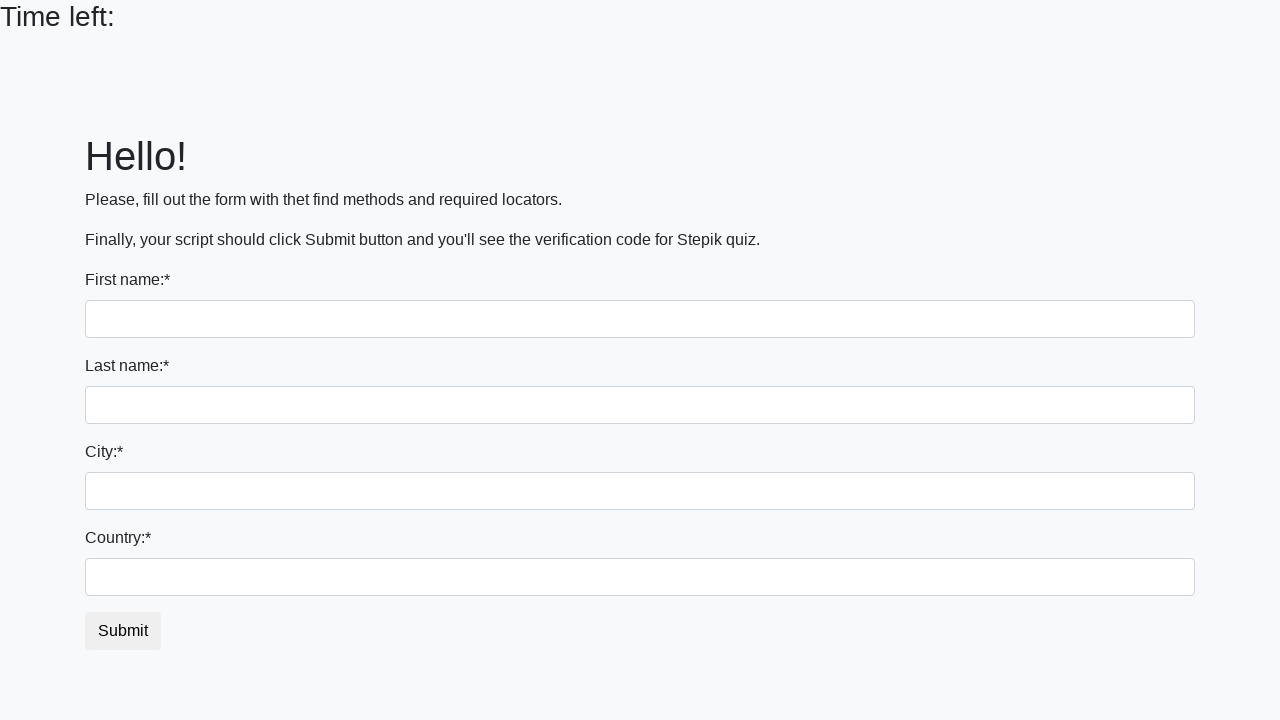

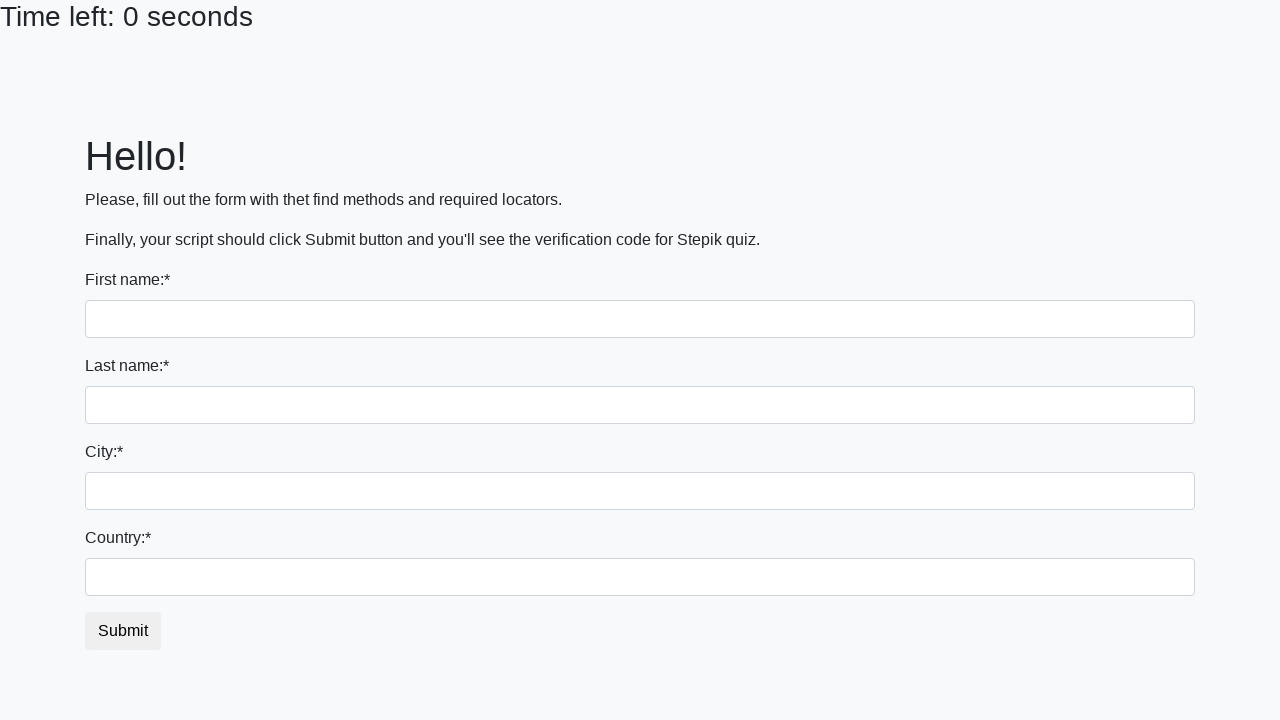